Tests shoe size availability checker by entering size 33 and verifying the error message for unavailable size

Starting URL: https://lm.skillbox.cc/qa_tester/module03/practice1/

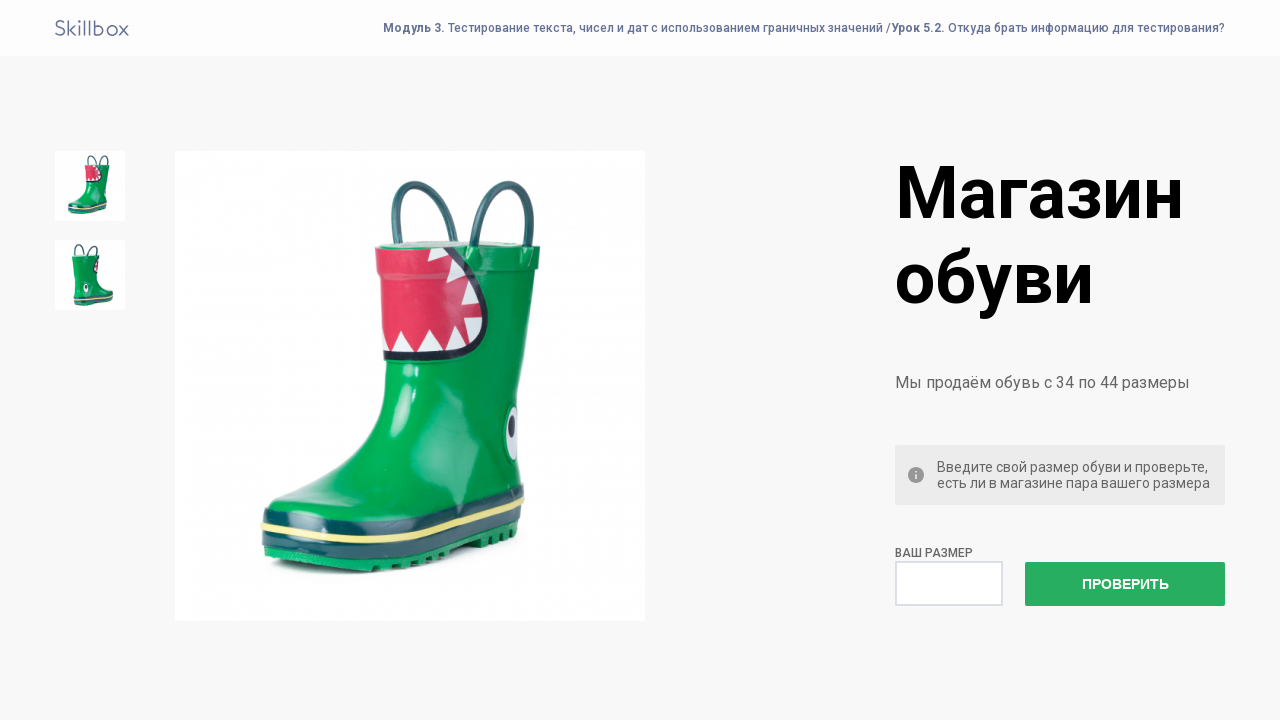

Entered shoe size 33 in the size input field on #size
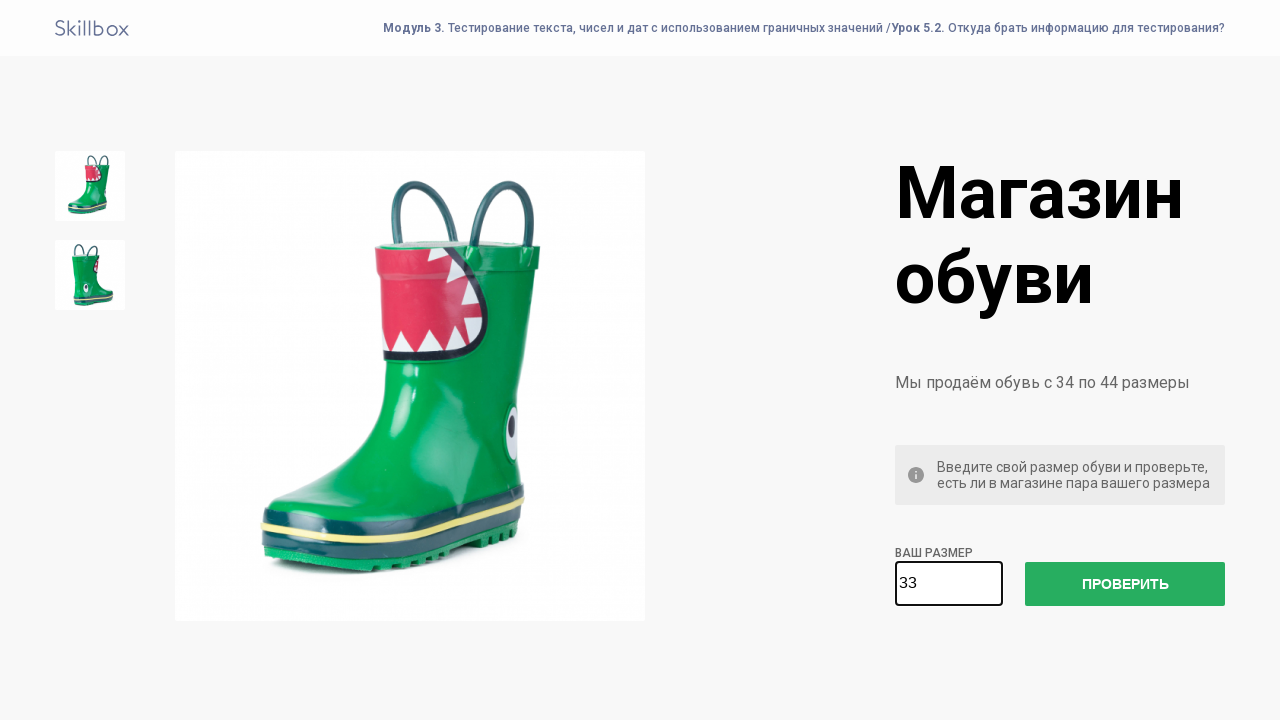

Clicked the check size button to verify availability at (1125, 584) on #check-size-button
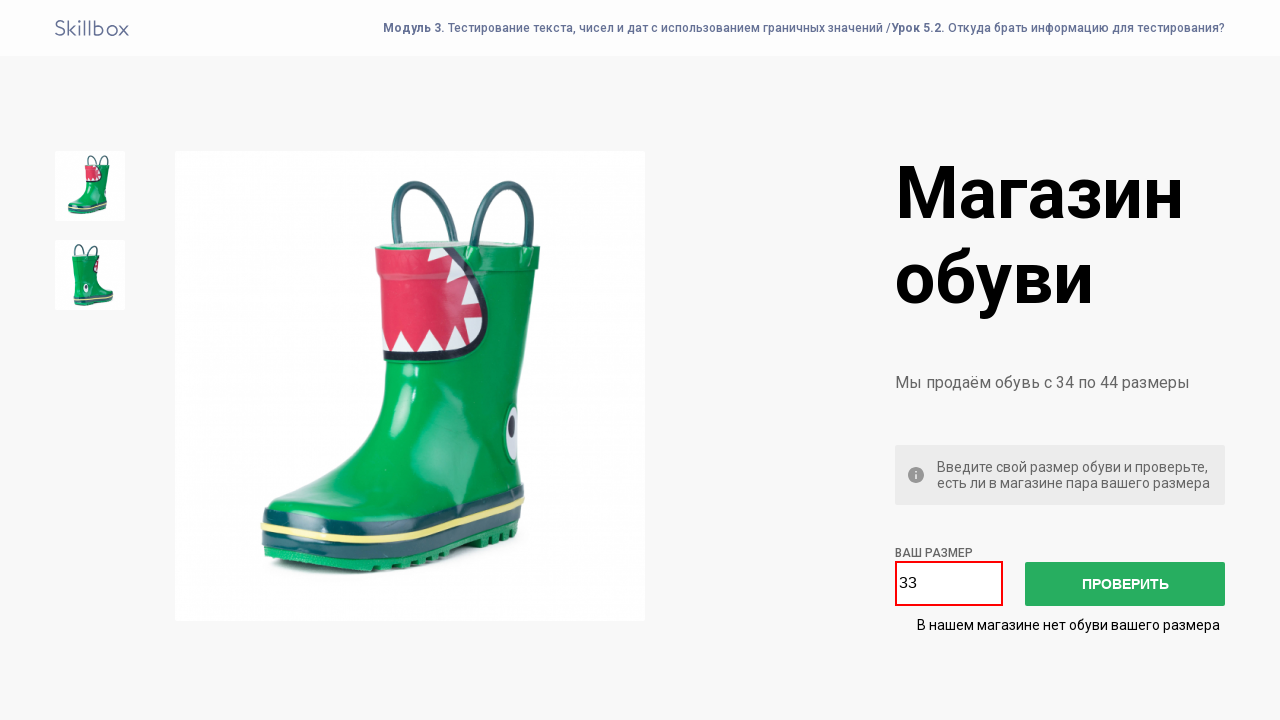

Error message for unavailable size 33 appeared
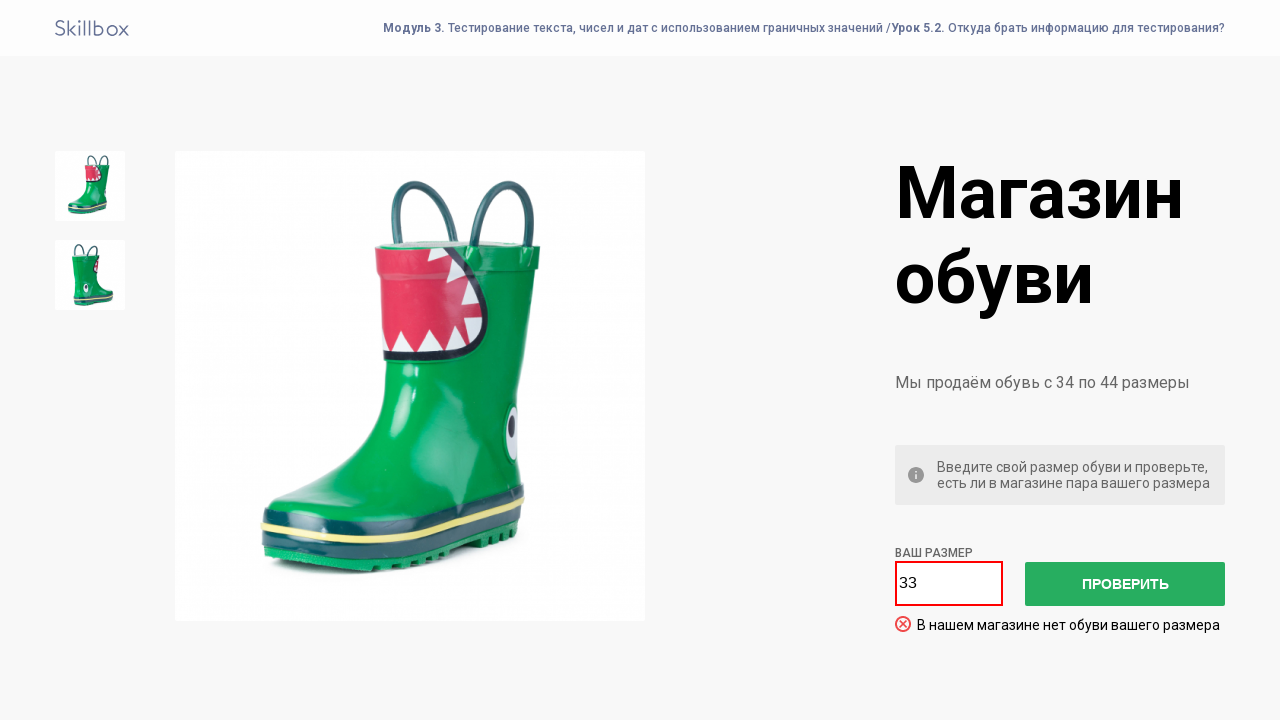

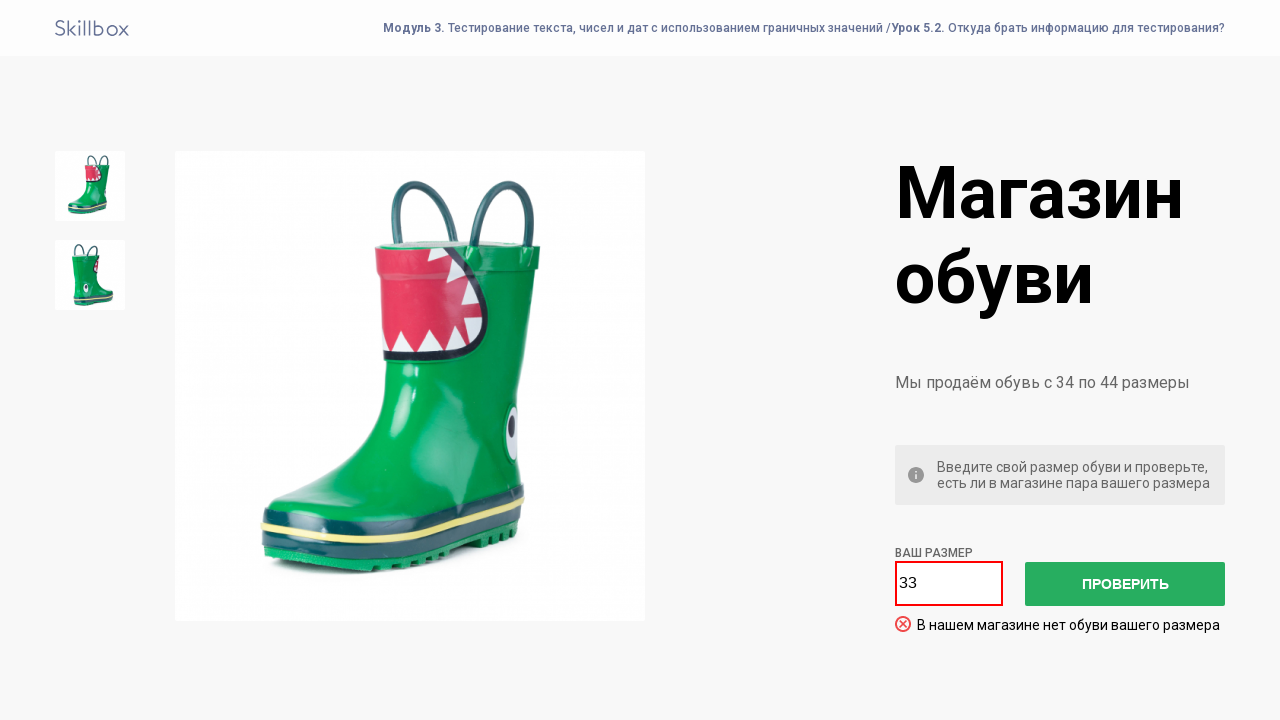